Tests input form submission by entering text data and pressing Enter, then verifying the result is displayed

Starting URL: https://www.qa-practice.com/elements/input/simple

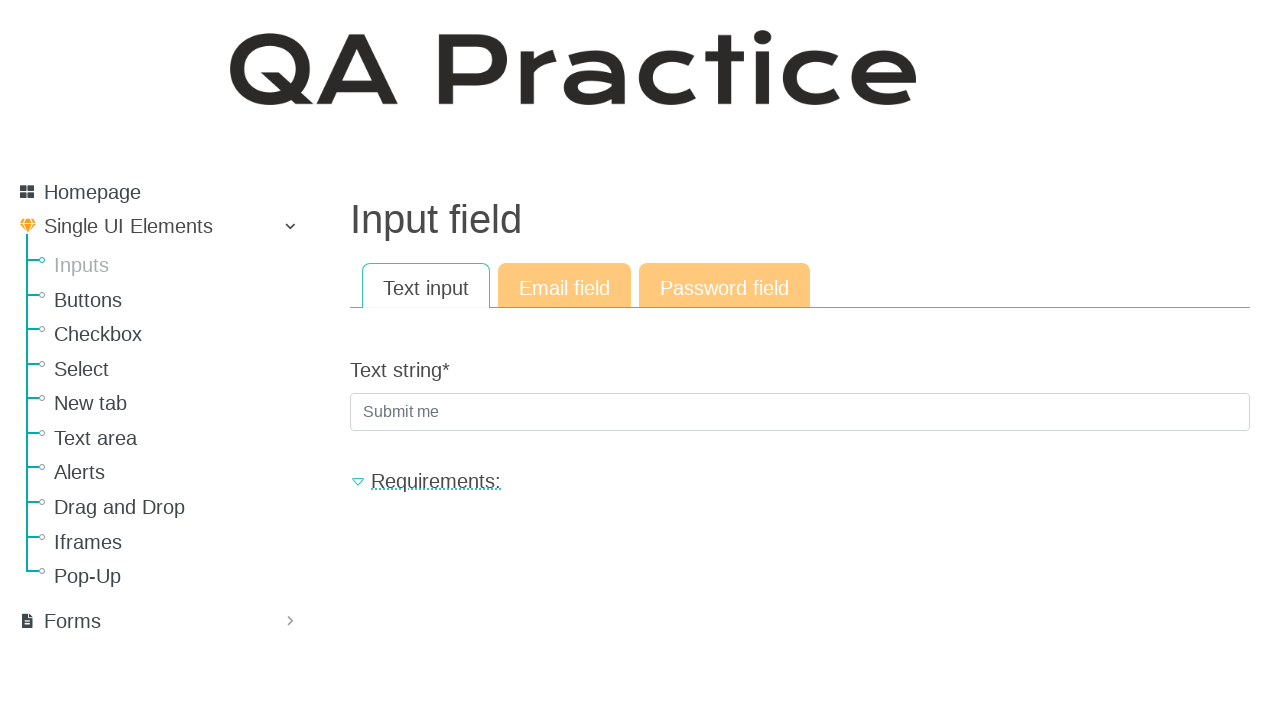

Filled input field with 'Selenium' on #id_text_string
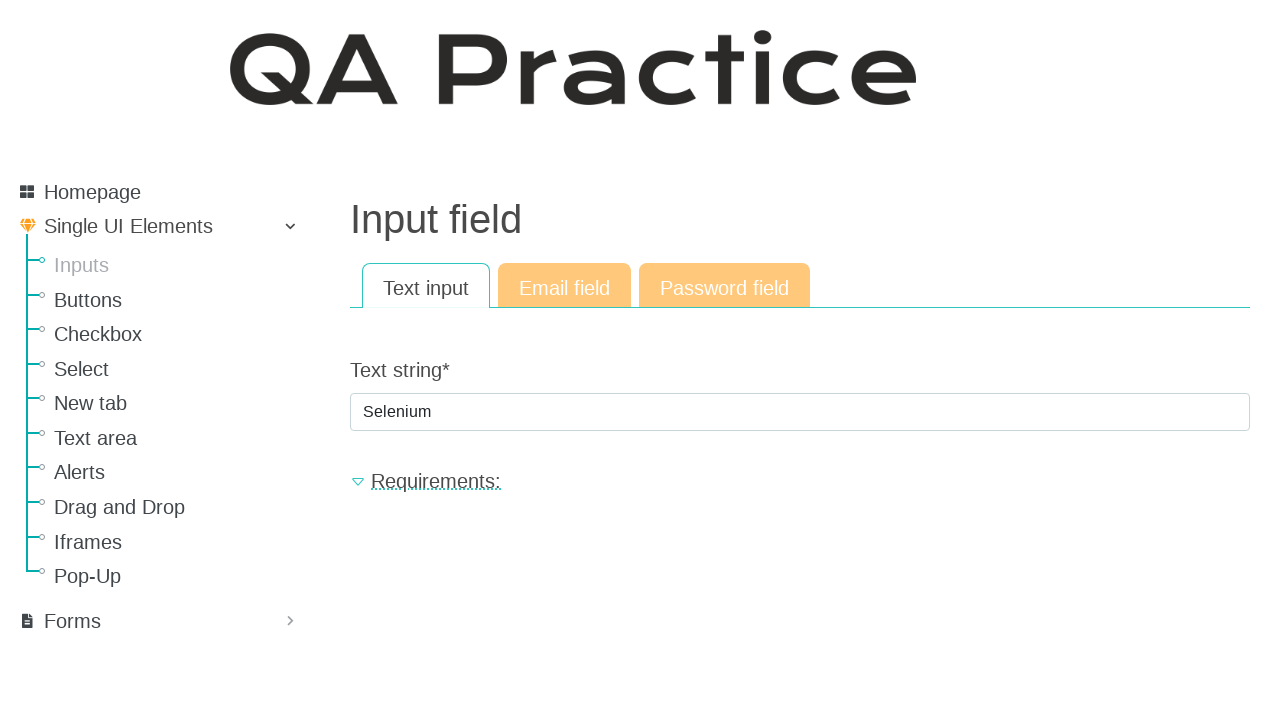

Pressed Enter to submit the form on #id_text_string
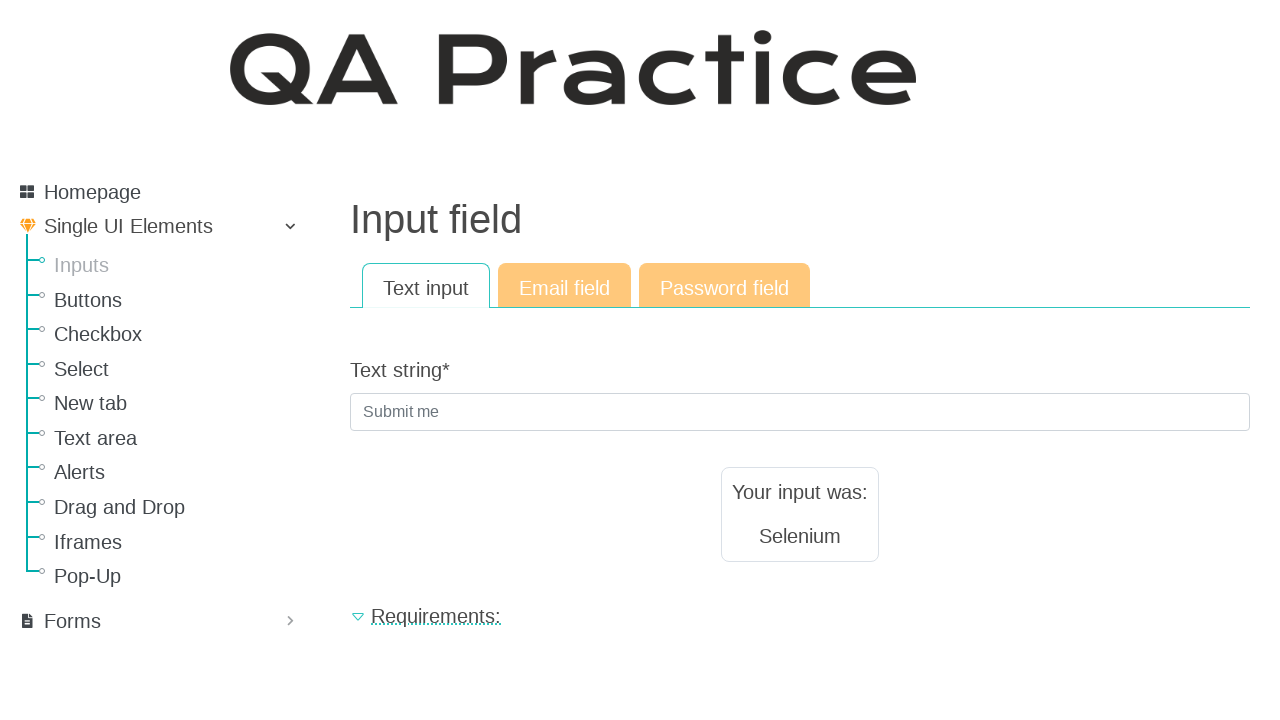

Result text element appeared on the page
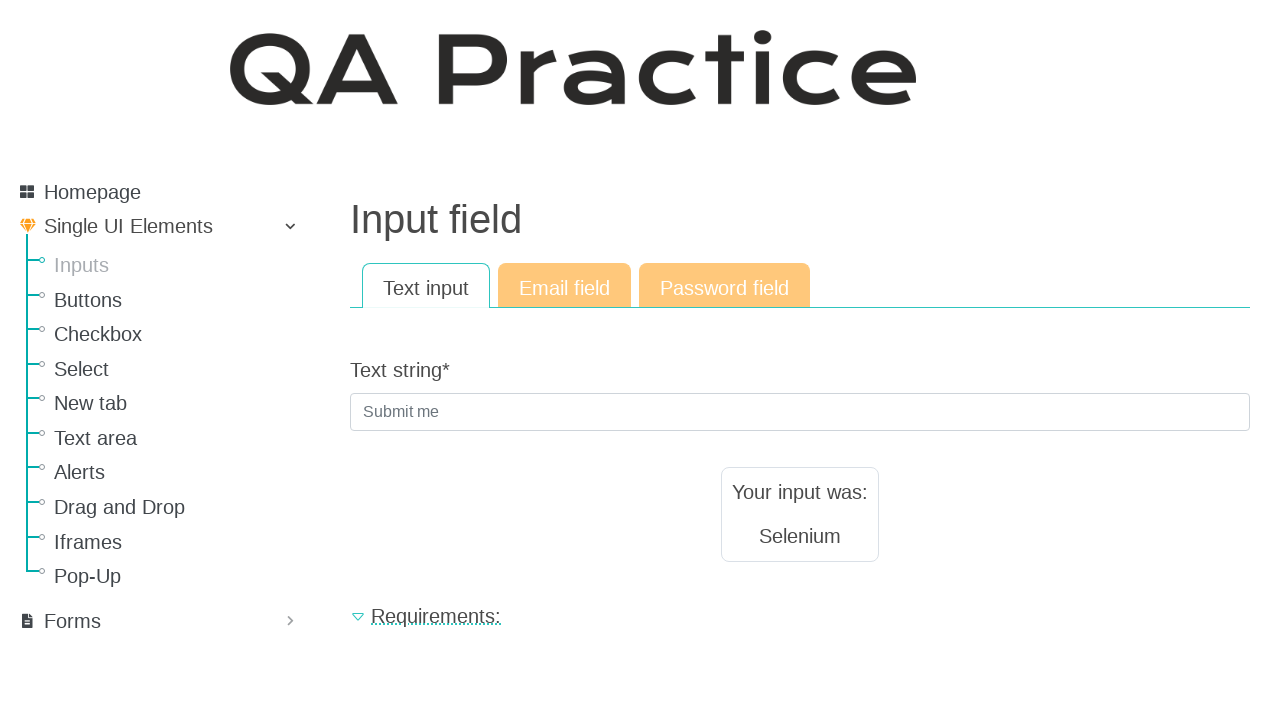

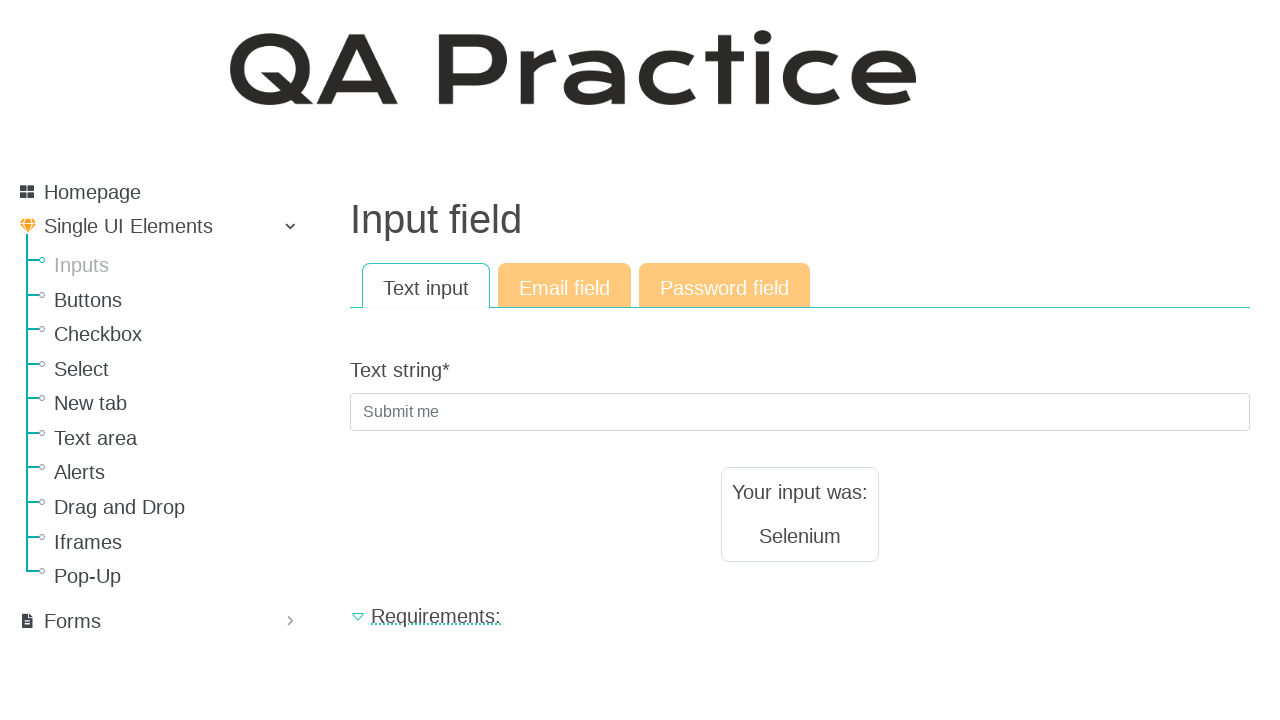